Tests JavaScript alert handling by navigating to an alerts demo page, clicking a button to trigger an alert with text input, sending text to the alert, and accepting it.

Starting URL: http://demo.automationtesting.in/Alerts.html

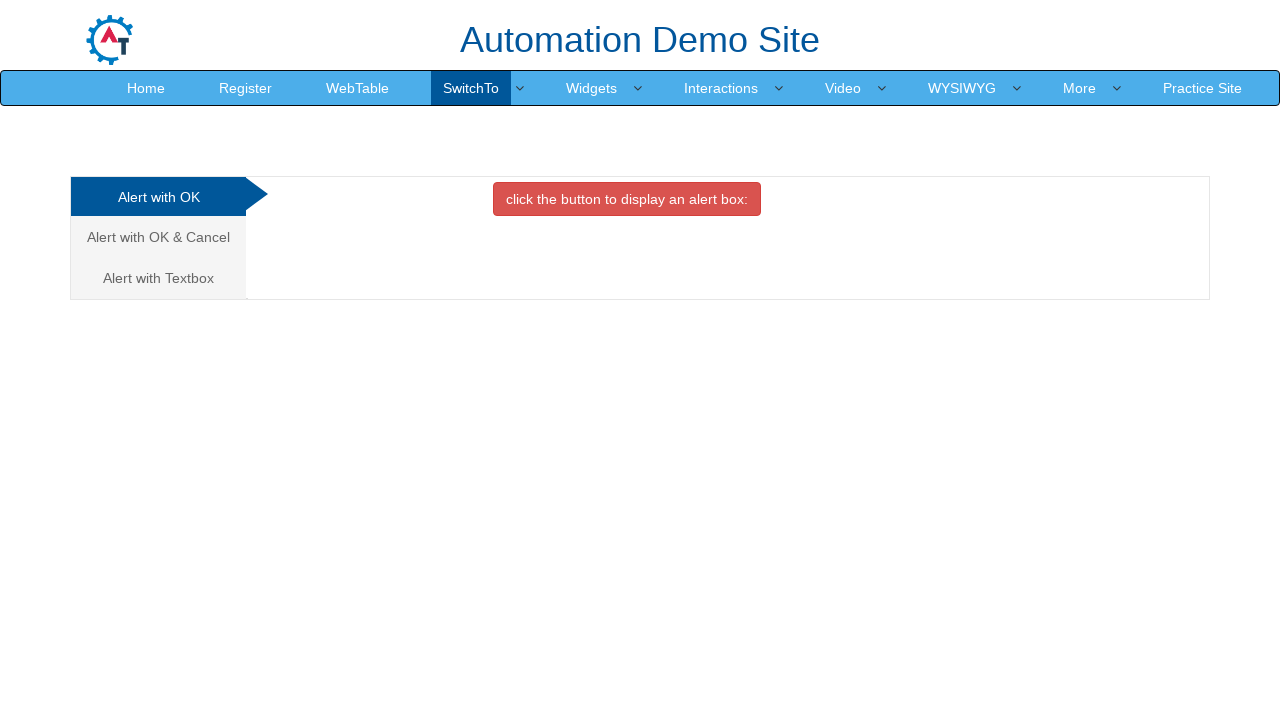

Clicked on 'Alert with OK' tab at (158, 278) on xpath=/html/body/div[1]/div/div/div/div[1]/ul/li[3]/a
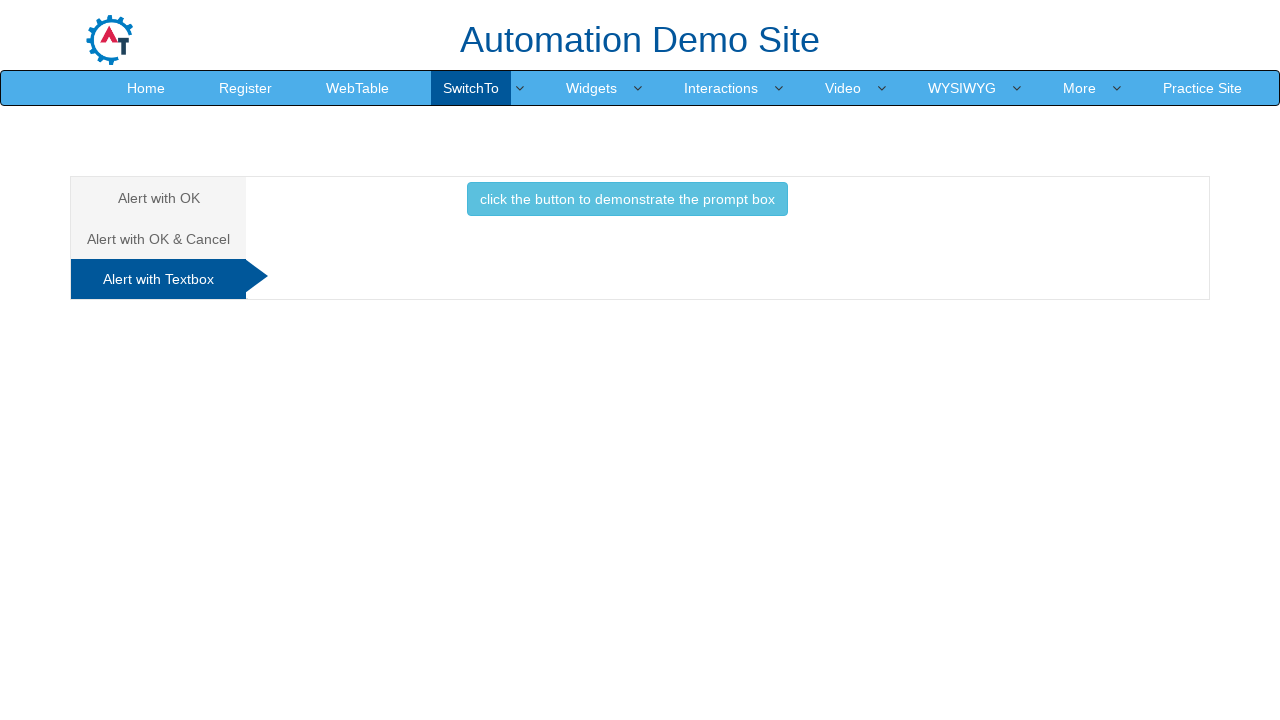

Clicked button to trigger alert at (627, 199) on xpath=//*[@id='Textbox']/button
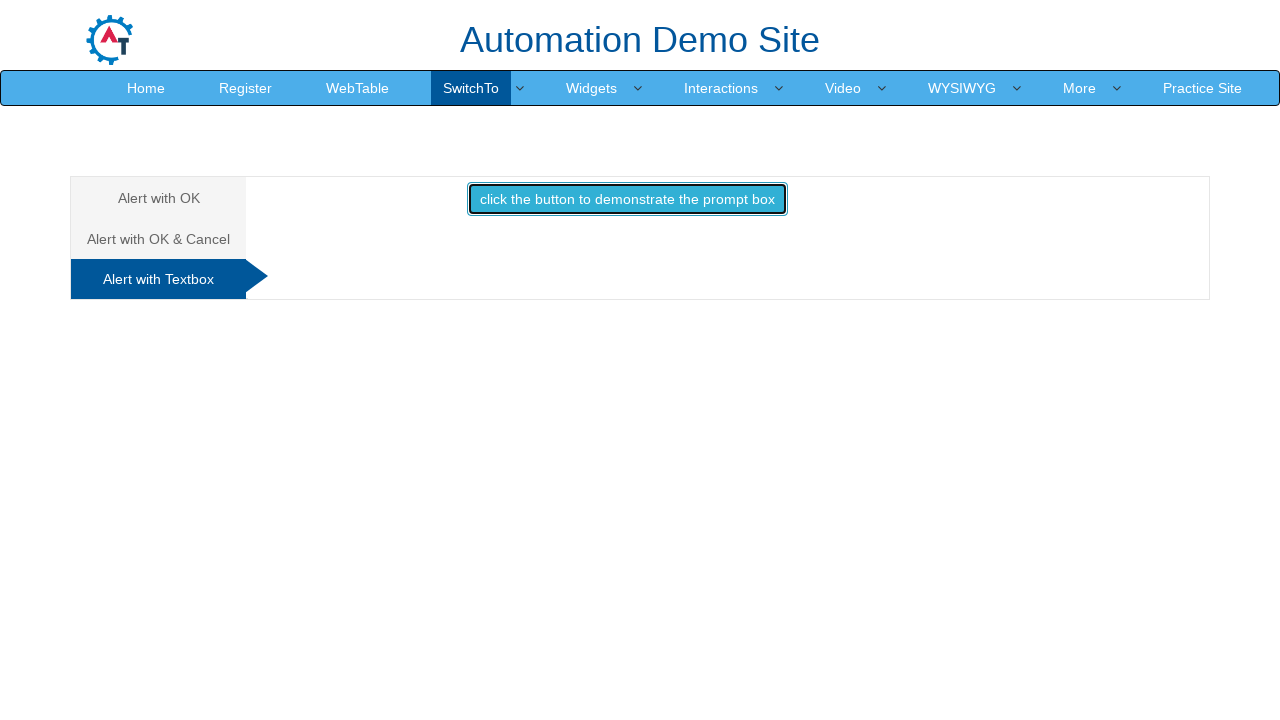

Set up dialog event handler to accept prompts with text 'Usha'
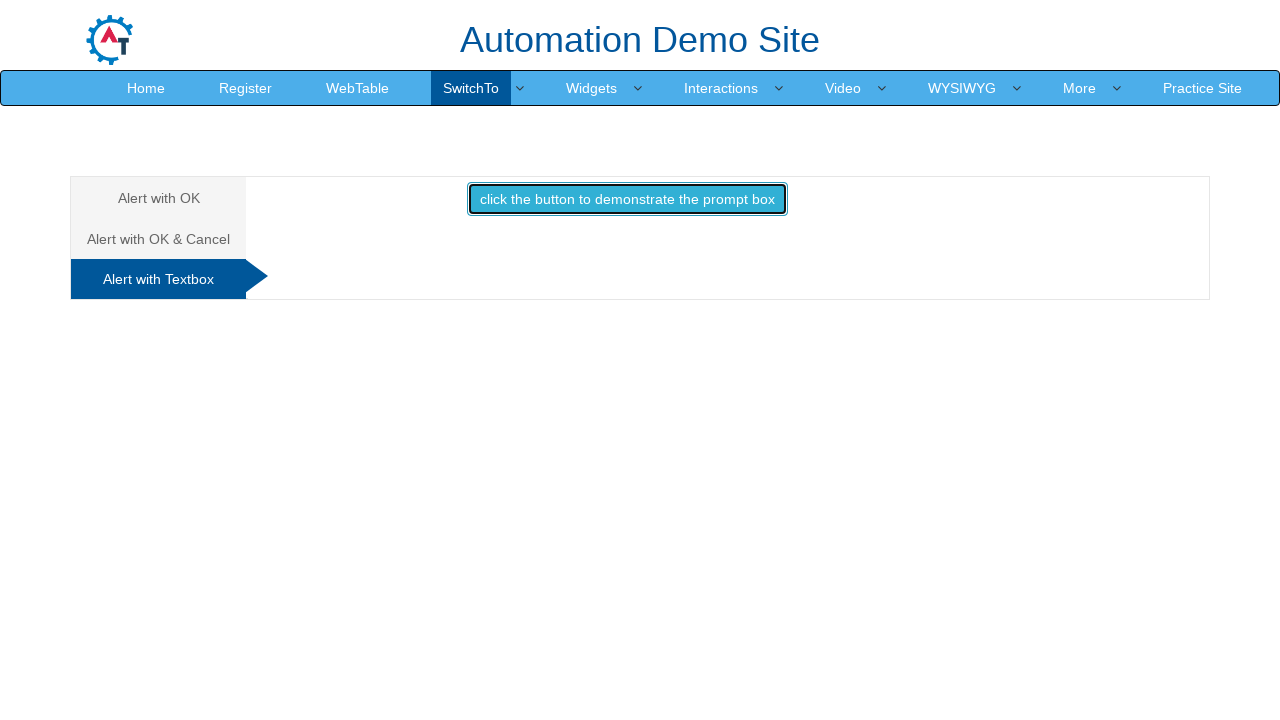

Clicked button again to trigger alert with handler active at (627, 199) on xpath=//*[@id='Textbox']/button
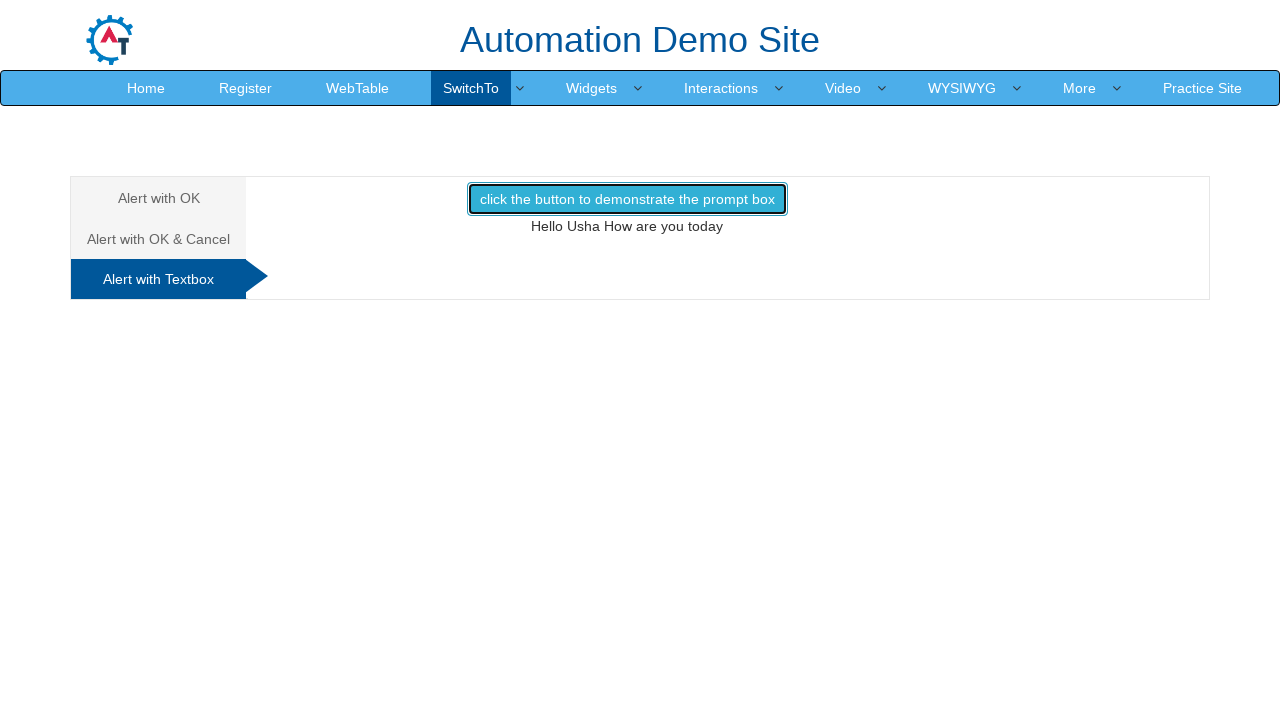

Waited for dialog handling to complete
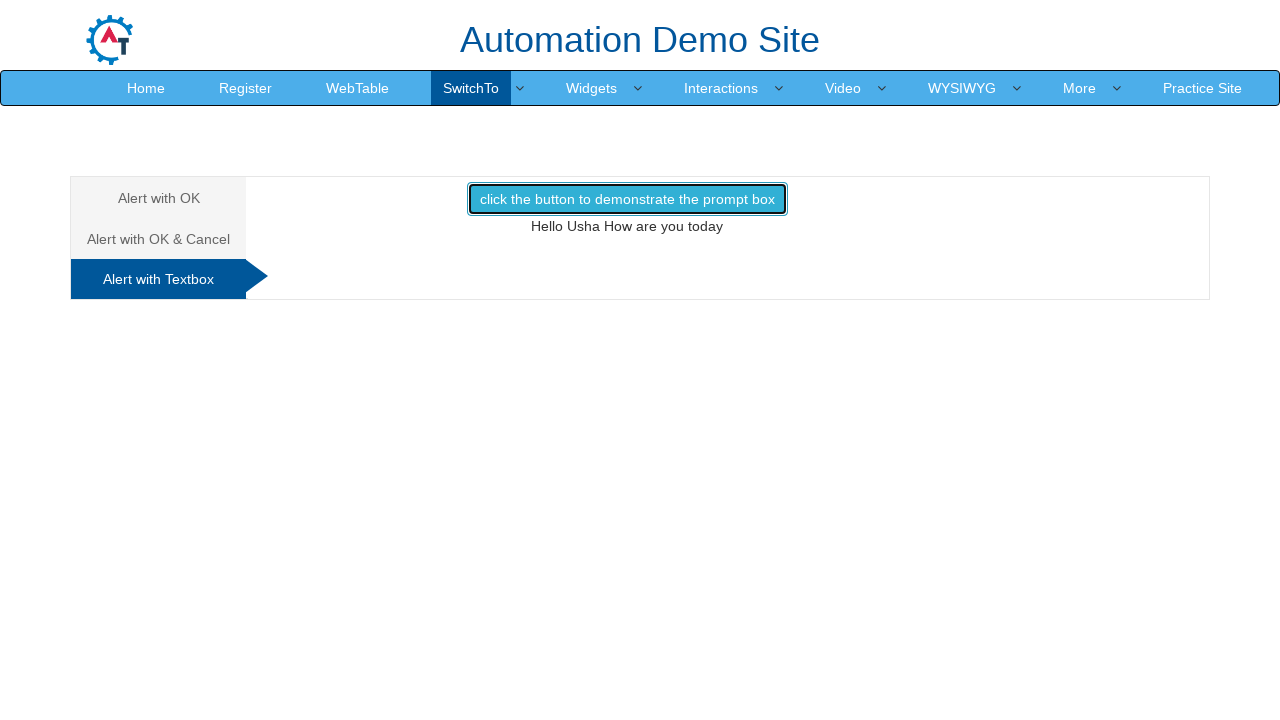

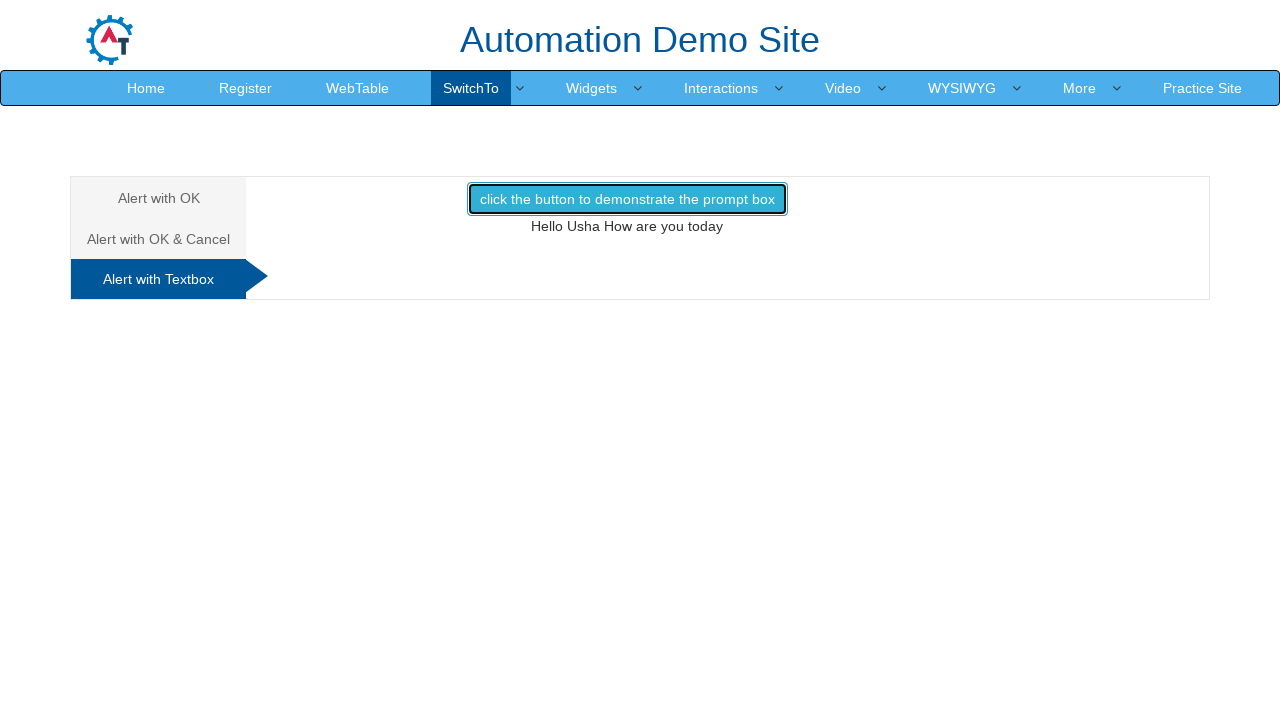